Tests drag and drop functionality by dragging an element from source to destination location

Starting URL: https://selenium08.blogspot.com/2020/01/drag-drop.html

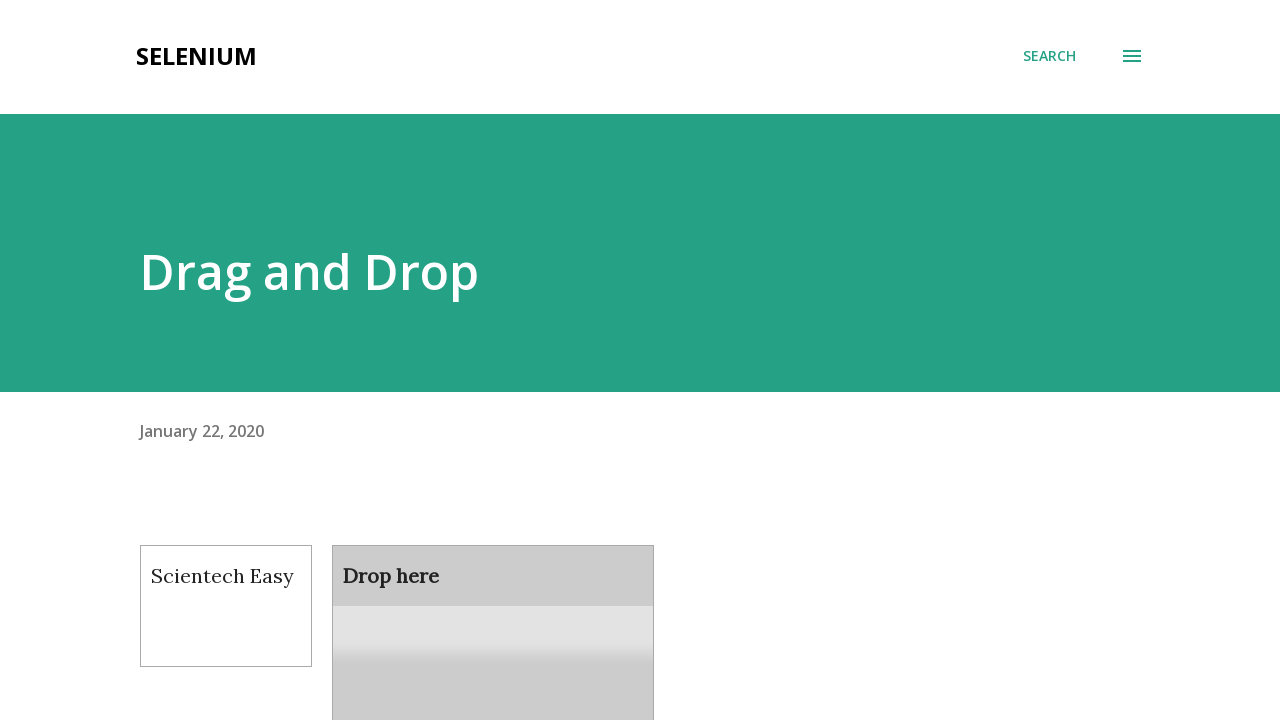

Navigated to drag and drop test page
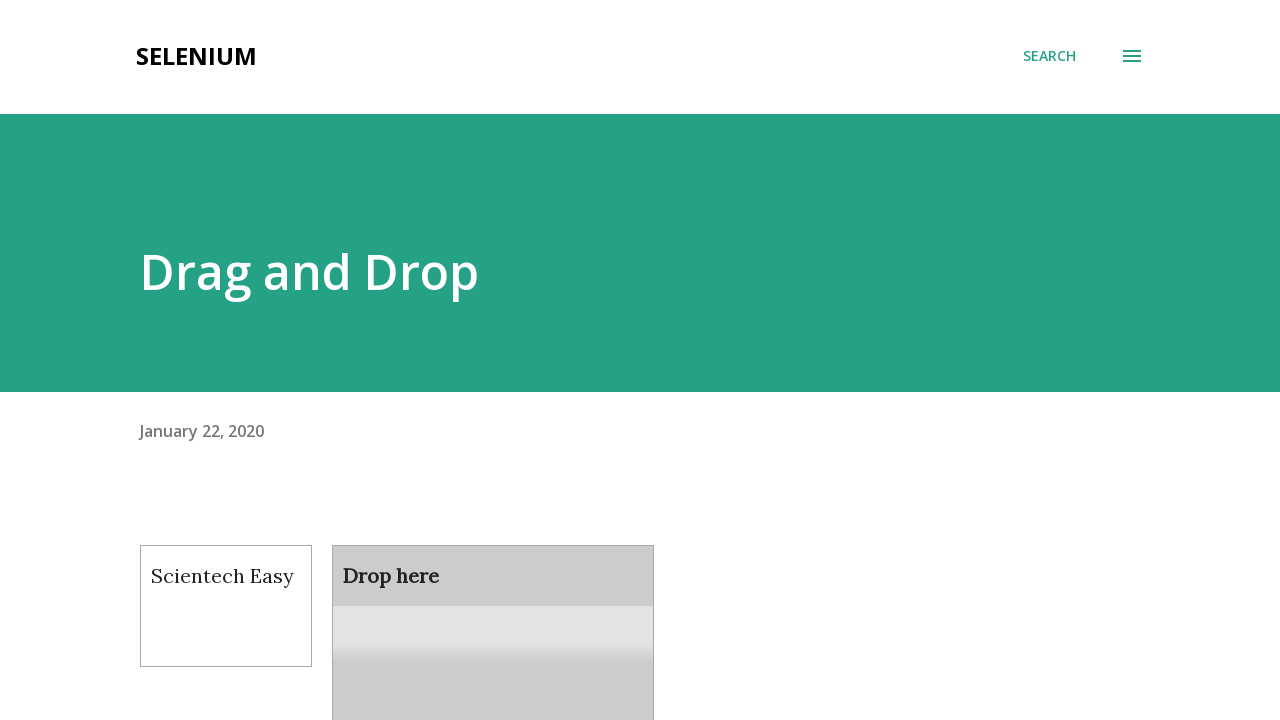

Located source draggable element
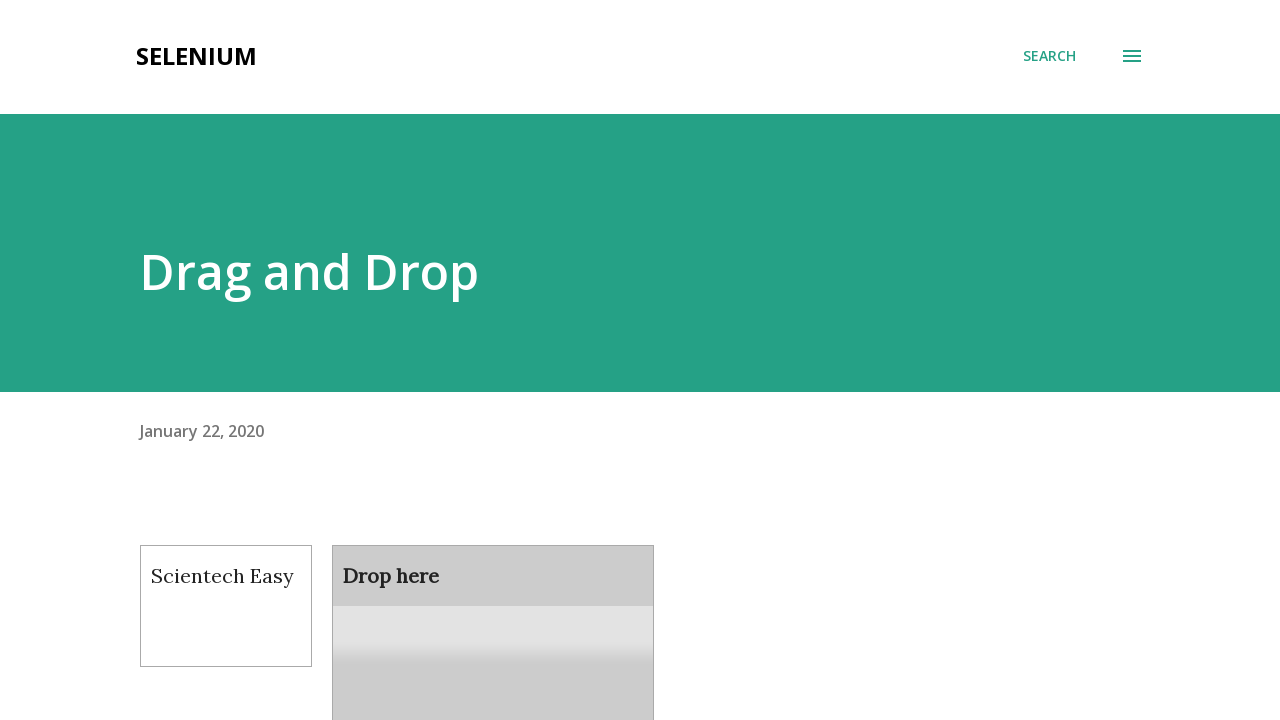

Located destination droppable element
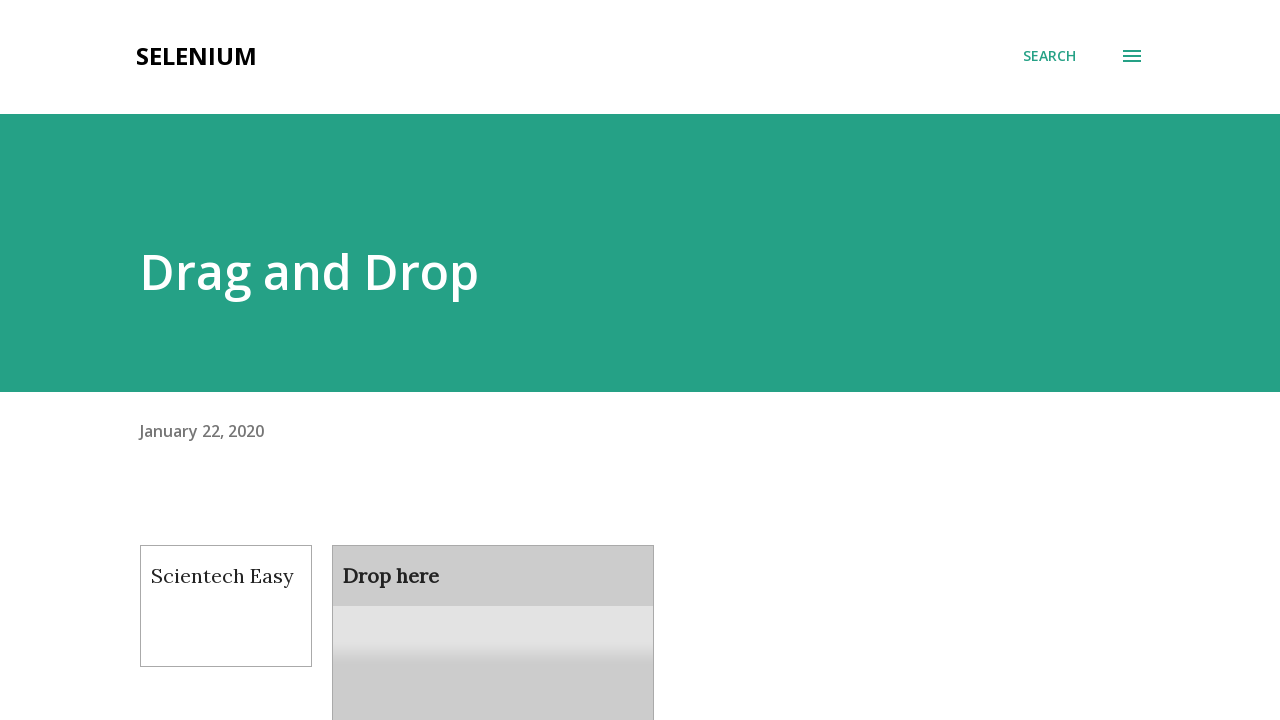

Dragged source element to destination element at (493, 609)
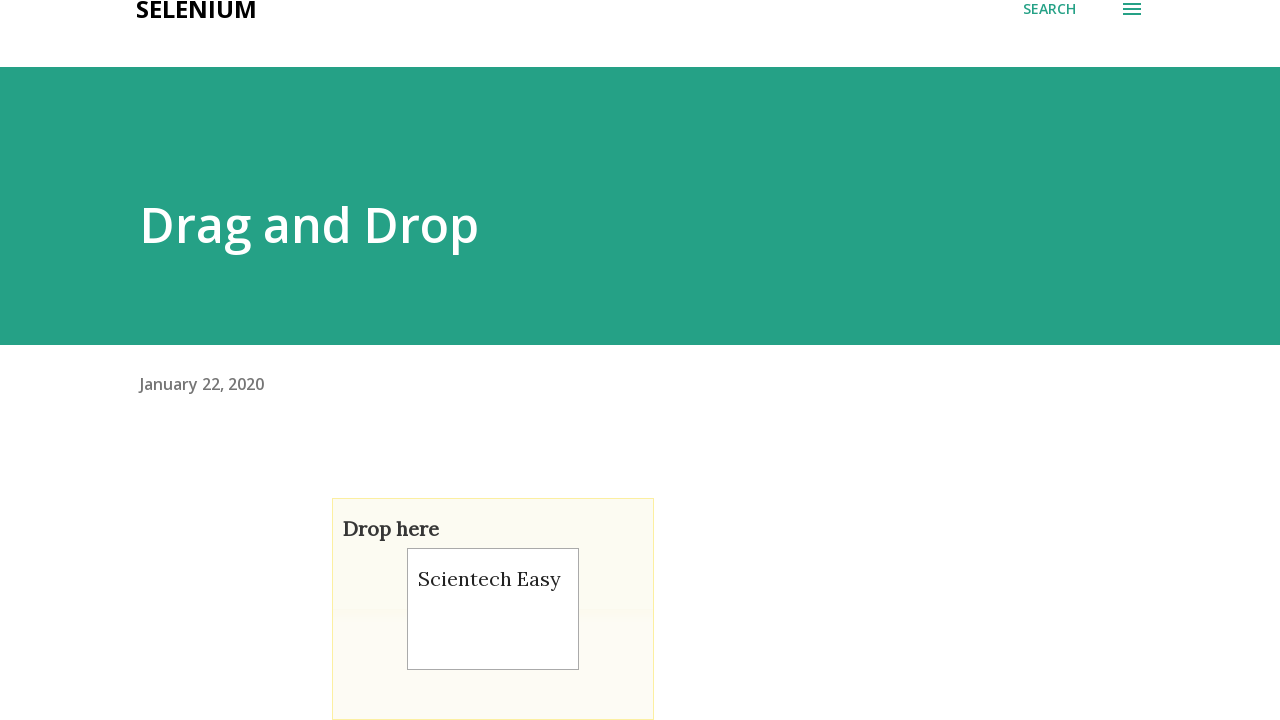

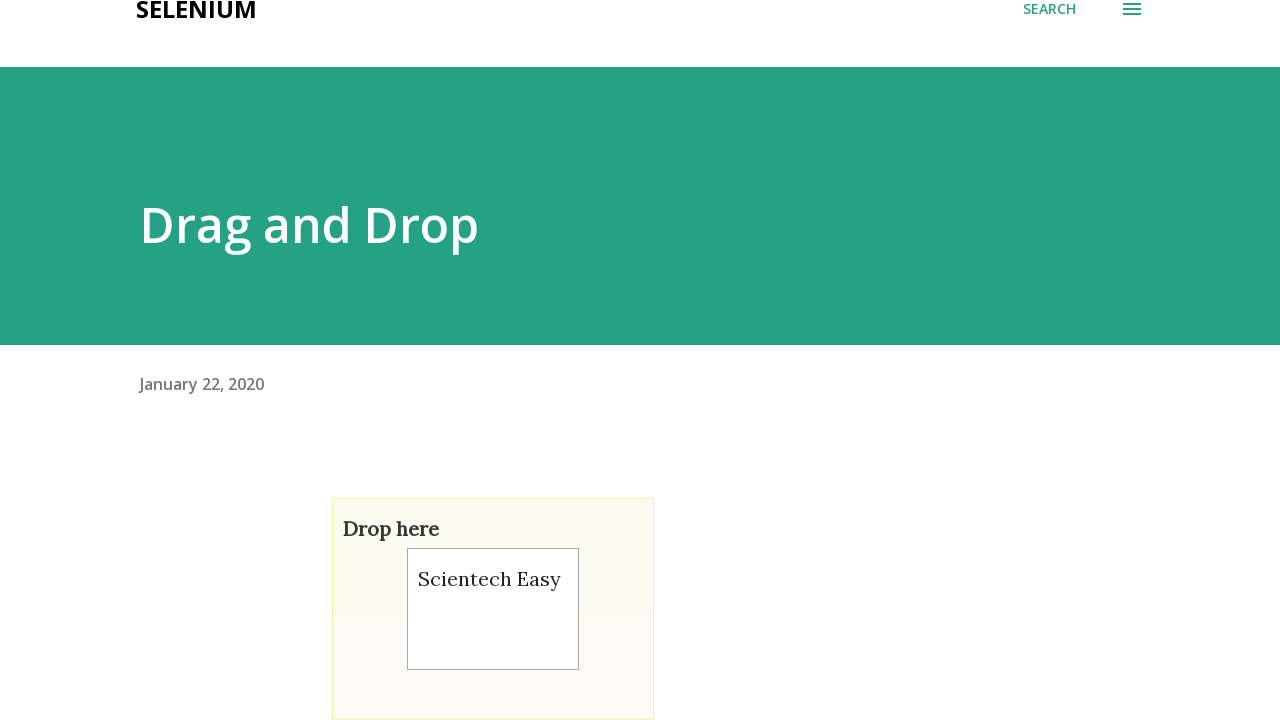